Tests dropdown select functionality including single-select and multi-select operations, selecting options by index, value, and visible text, and deselecting options

Starting URL: https://sahitest.com/demo/selectTest.htm

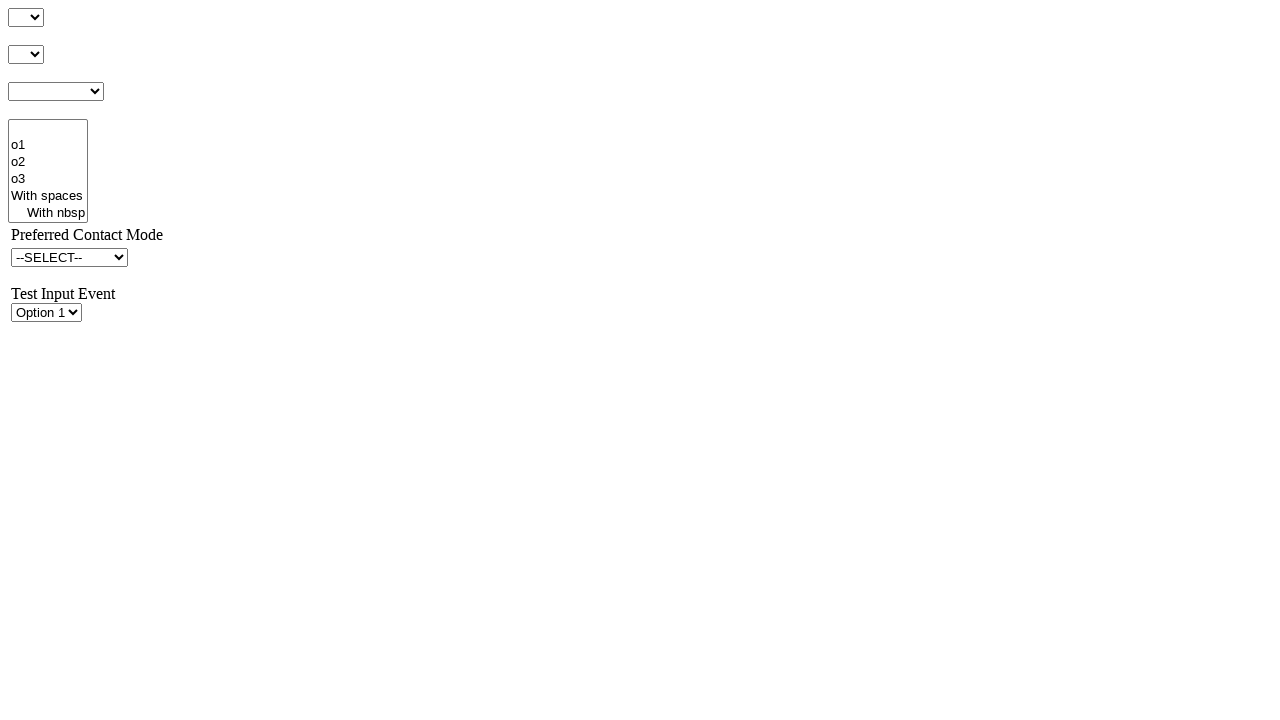

Located single-select dropdown element with ID s1Id
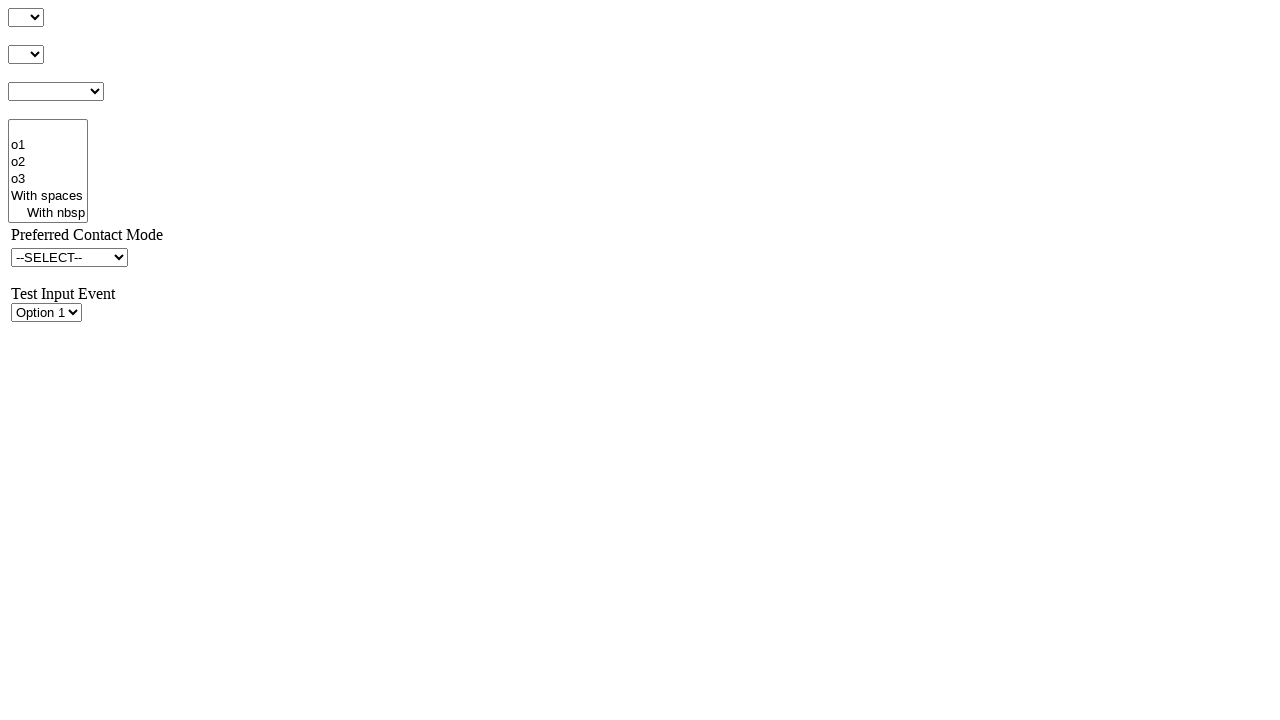

Selected option at index 1 in single-select dropdown on #s1Id
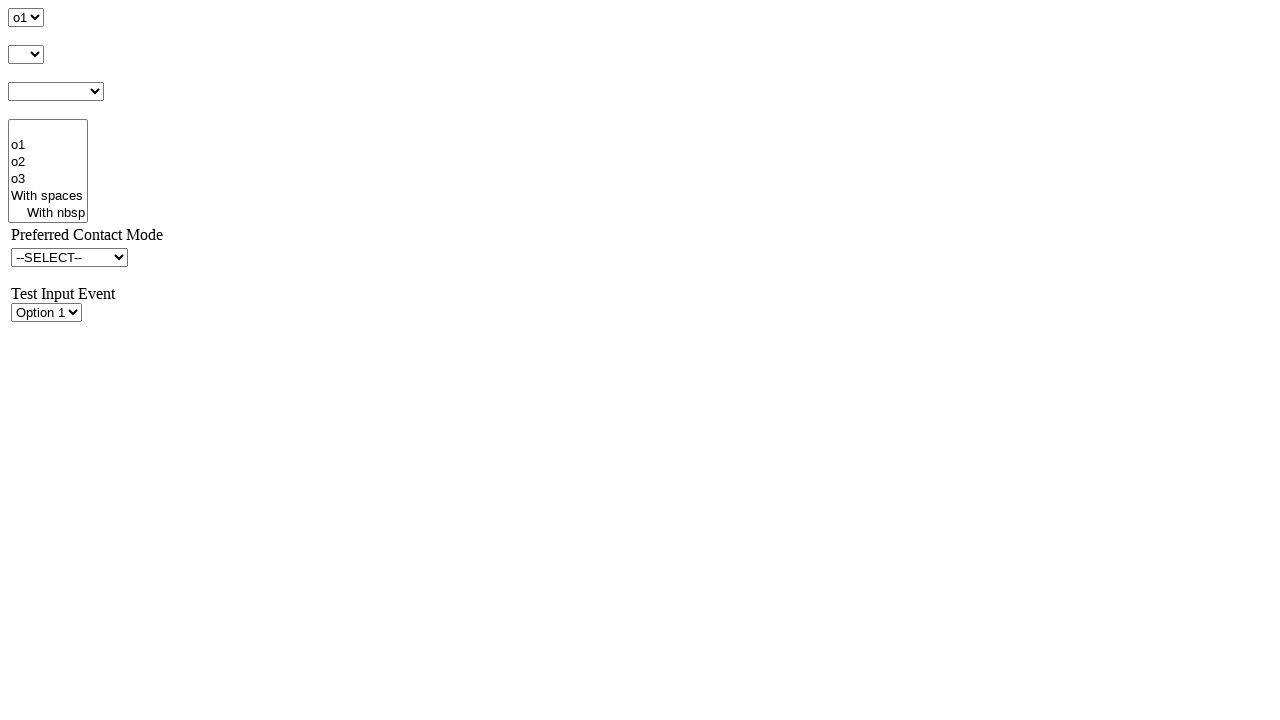

Selected option with value 'o2' in single-select dropdown on #s1Id
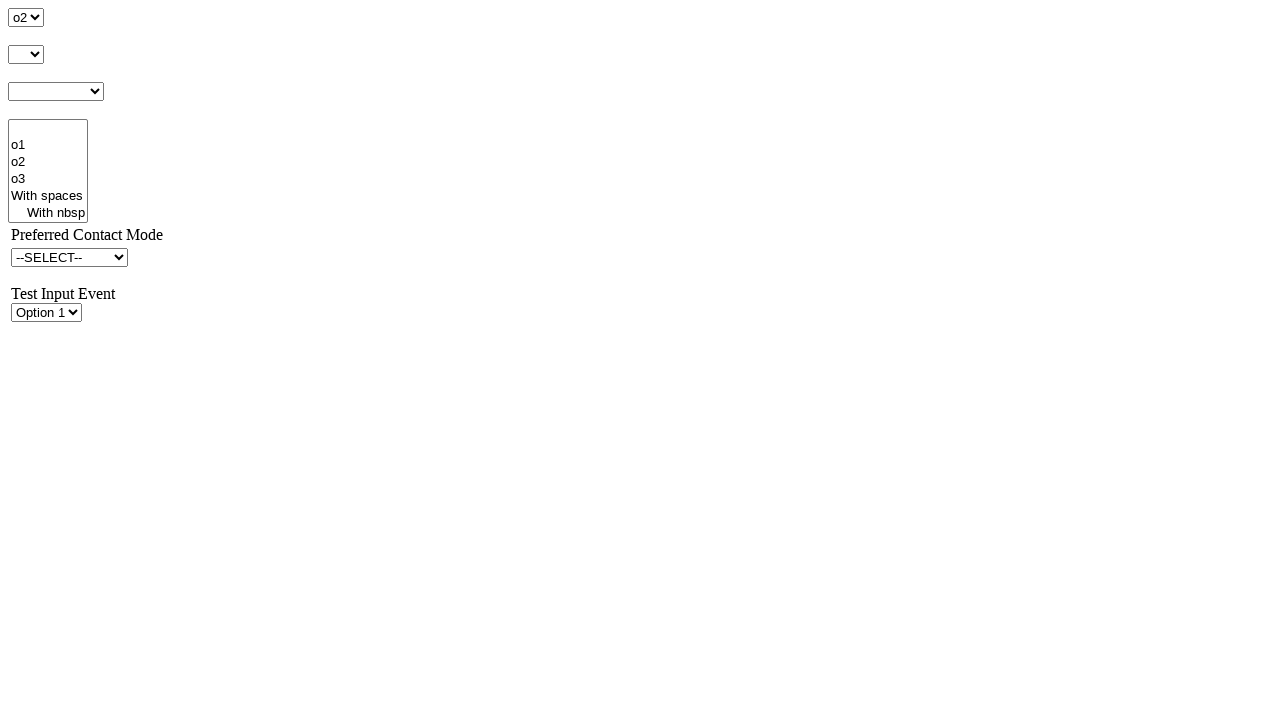

Selected option with visible text 'o3' in single-select dropdown on #s1Id
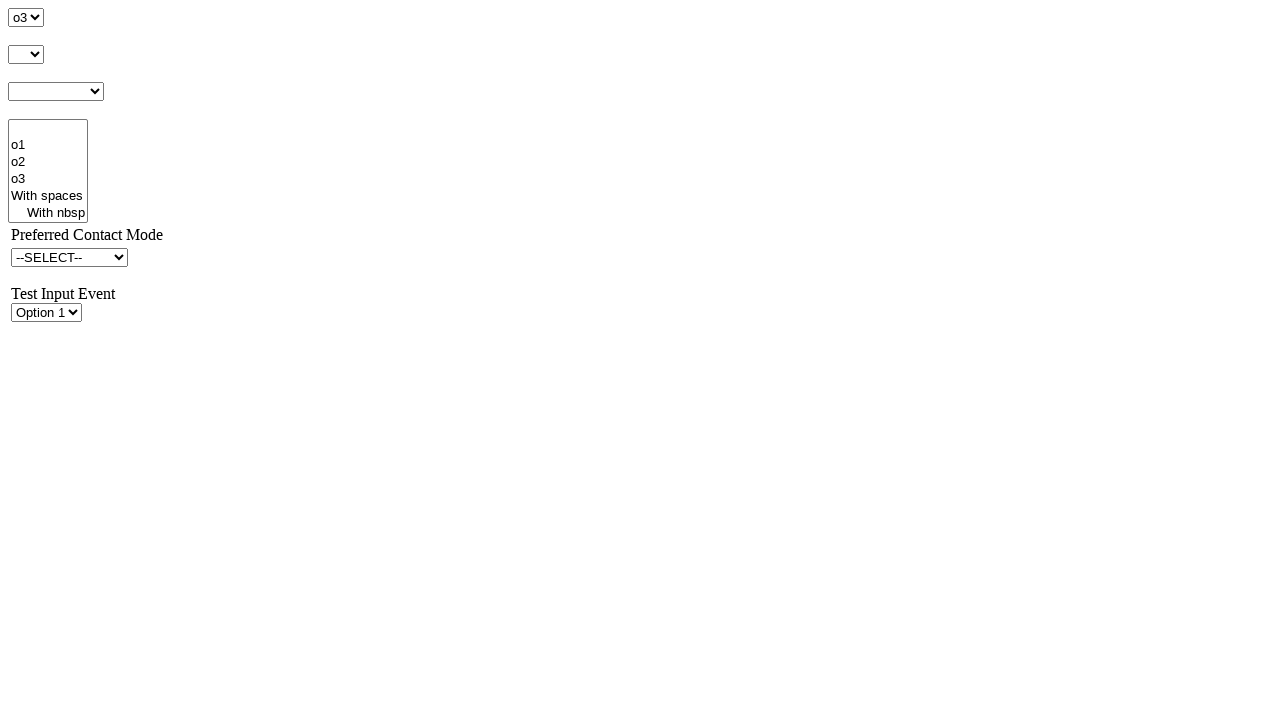

Selected option at index 1 in multi-select dropdown on #s4Id
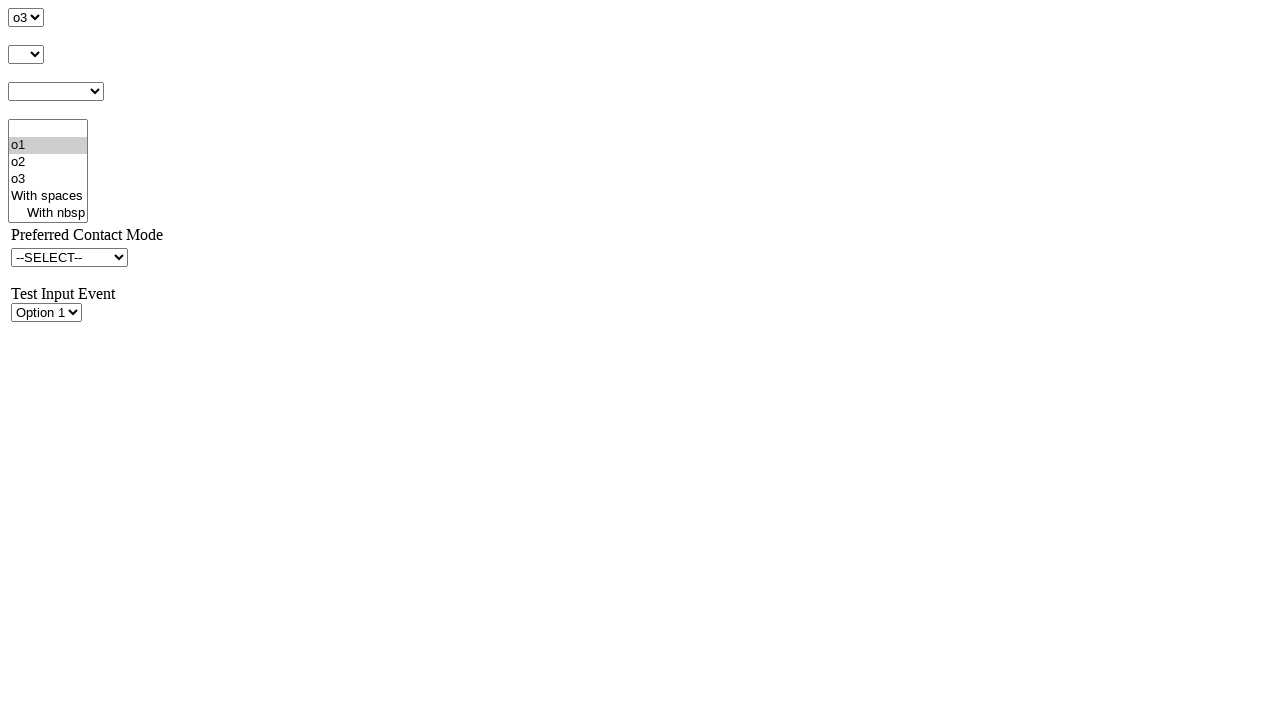

Selected option at index 2 in multi-select dropdown on #s4Id
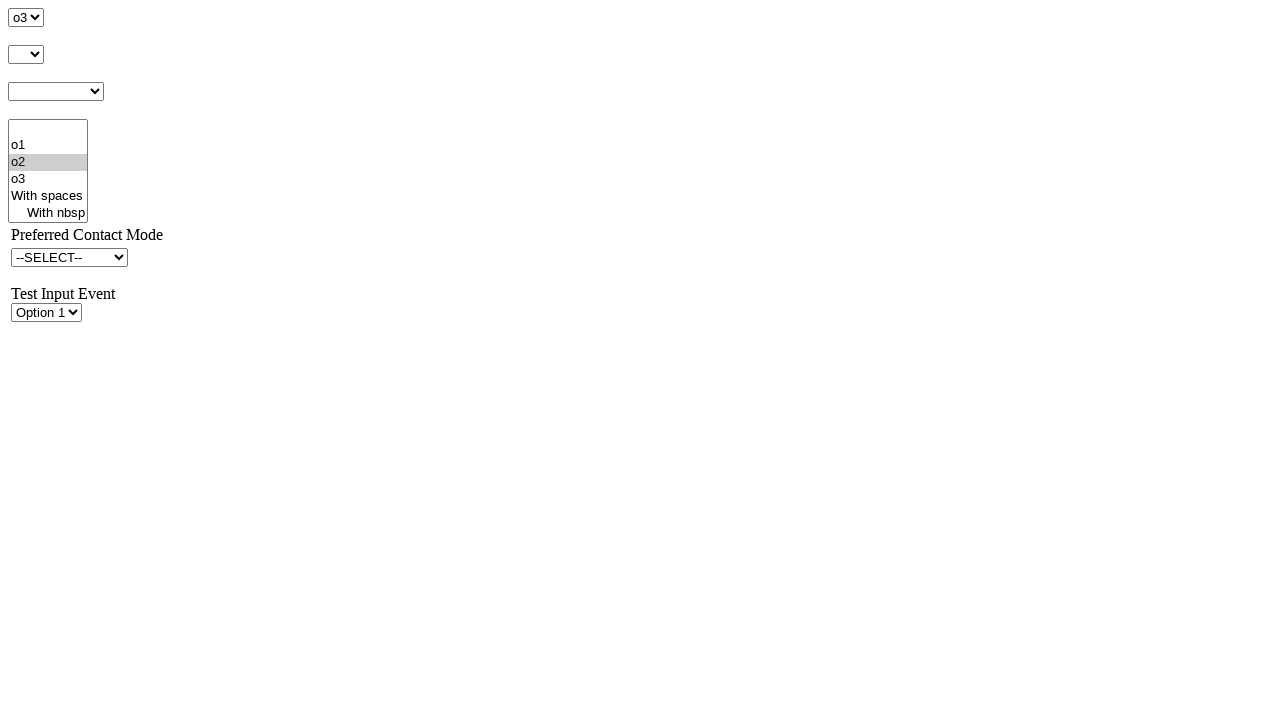

Selected option at index 3 in multi-select dropdown on #s4Id
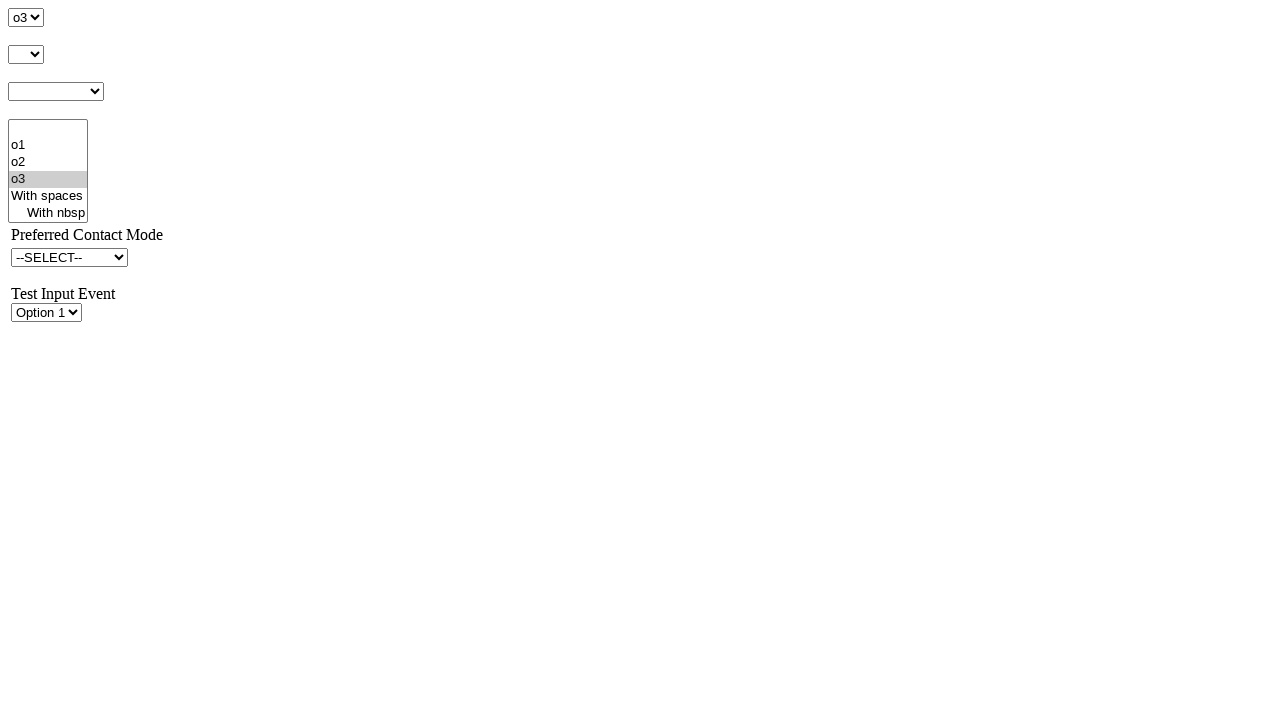

Deselected option at index 1 in multi-select dropdown
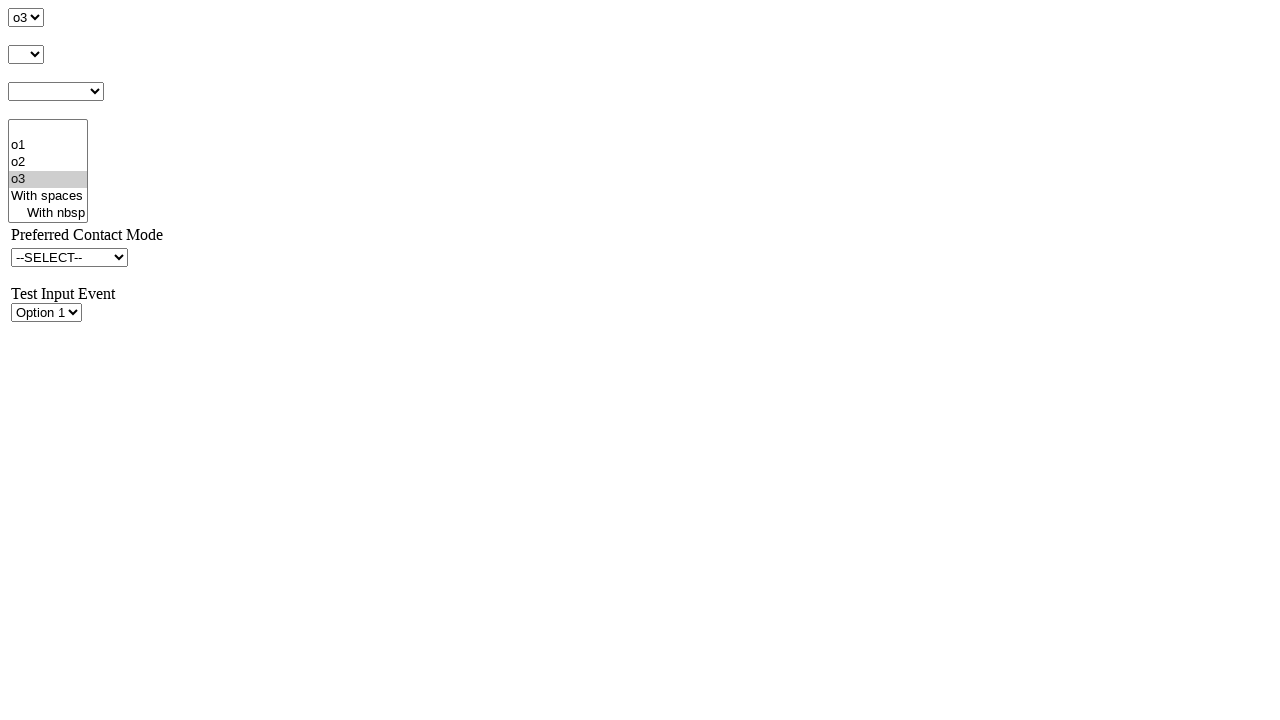

Deselected option with value 'o3val' in multi-select dropdown
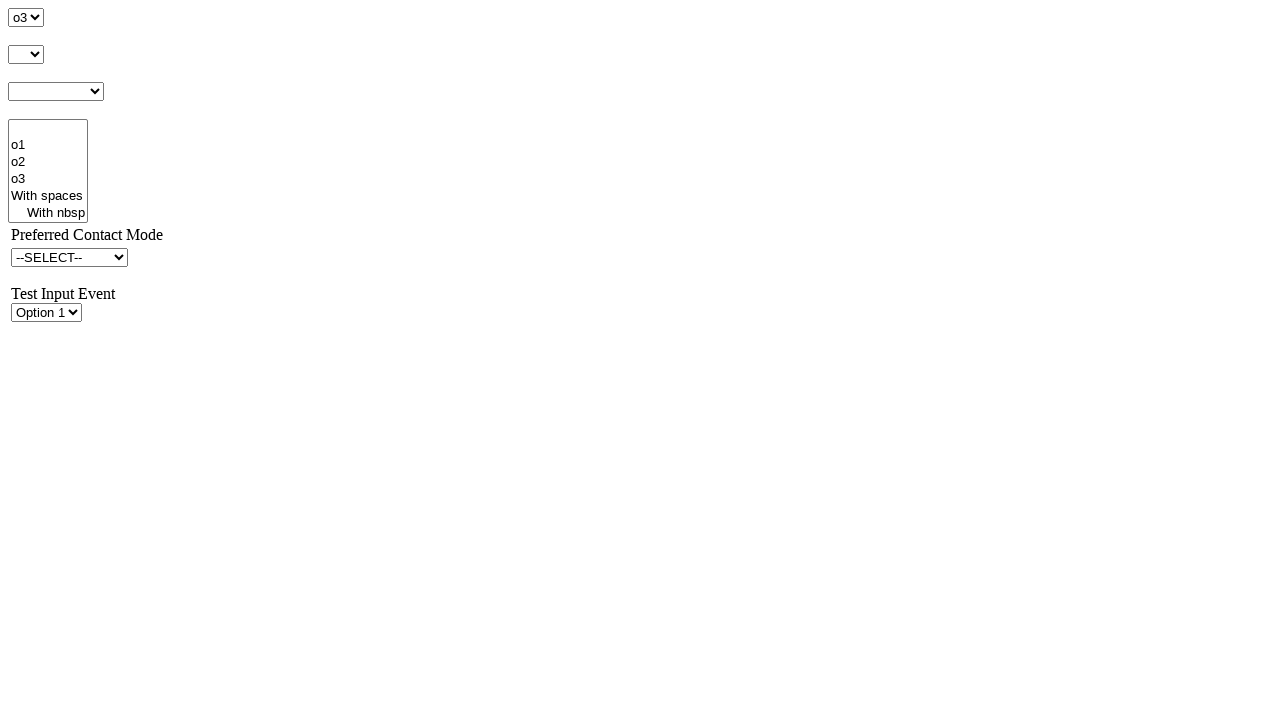

Deselected all options in multi-select dropdown
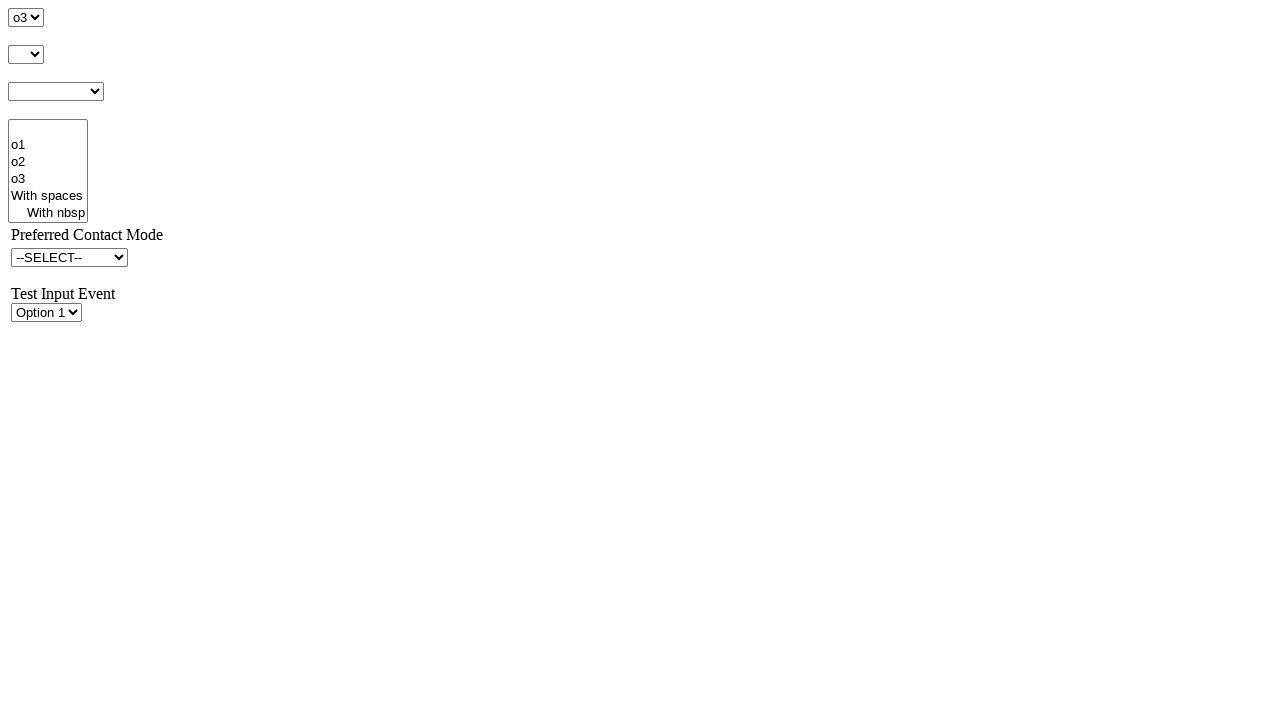

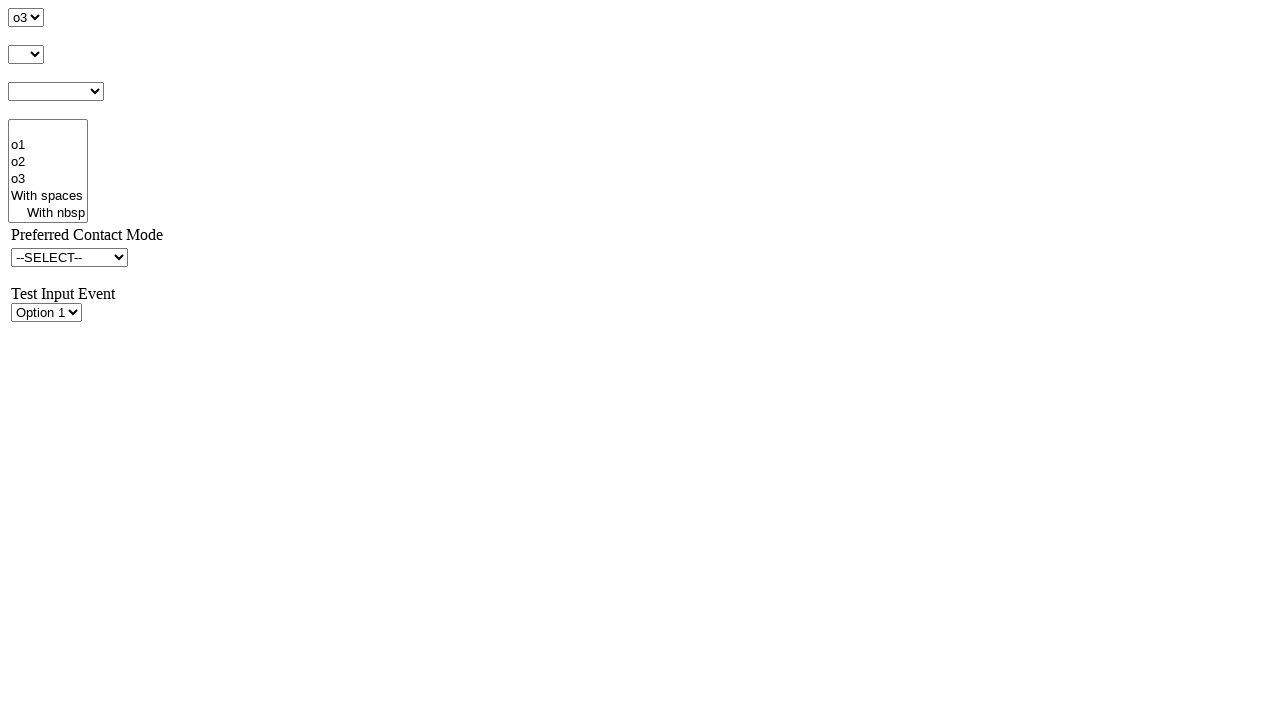